Tests handling of different JavaScript alert types (simple alert, timed alert, confirm alert, and prompt alert) on a demo QA site by clicking trigger buttons and interacting with the alert dialogs.

Starting URL: https://demoqa.com/alerts

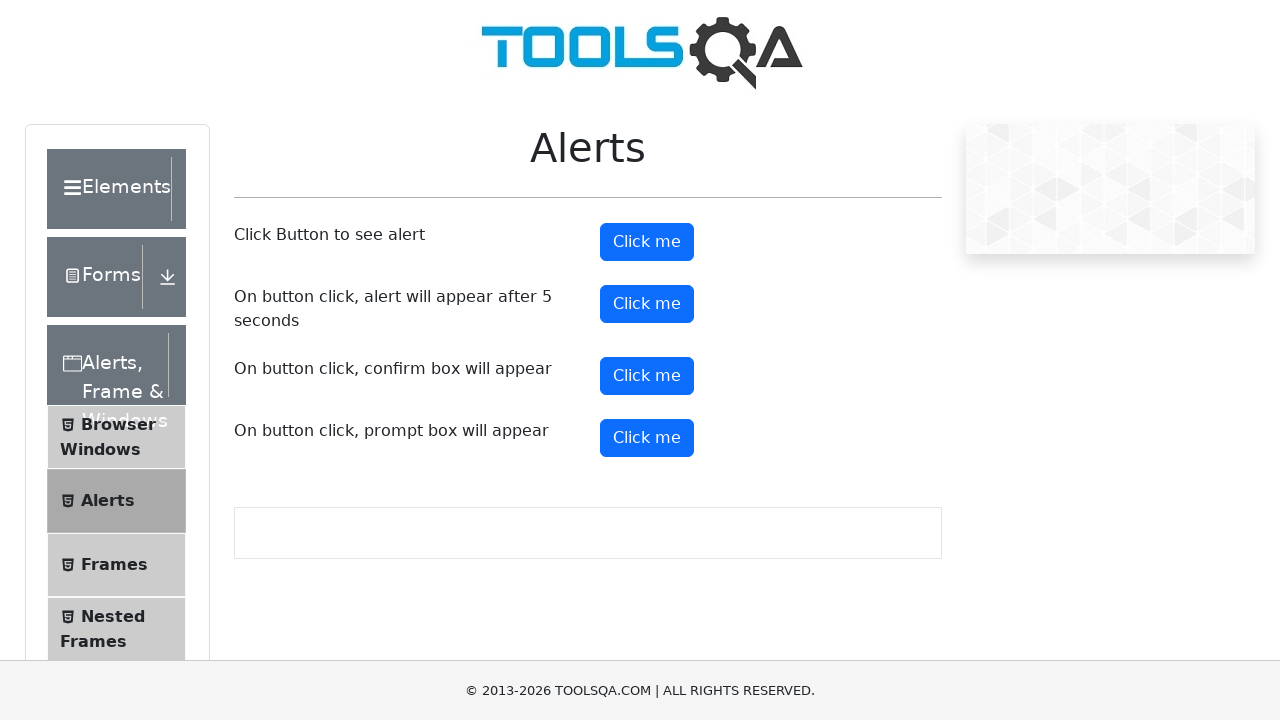

Clicked button to trigger simple alert at (647, 242) on #alertButton
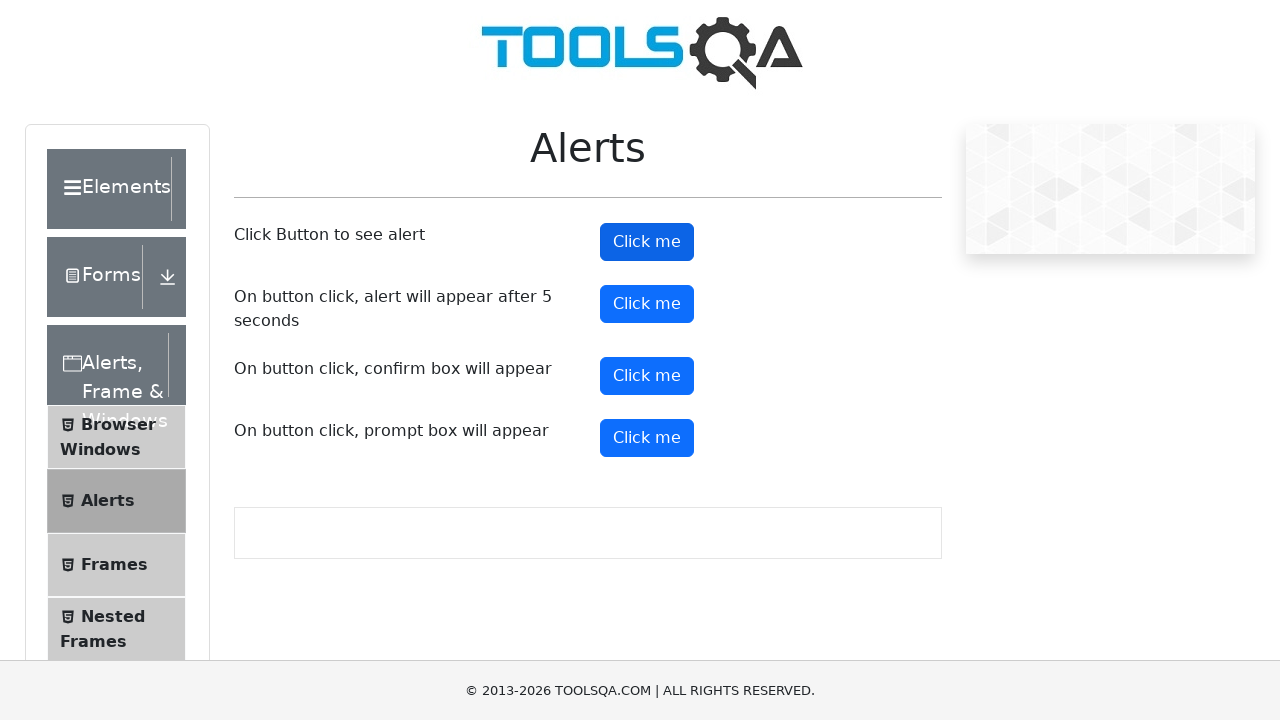

Set up dialog handler to accept alert
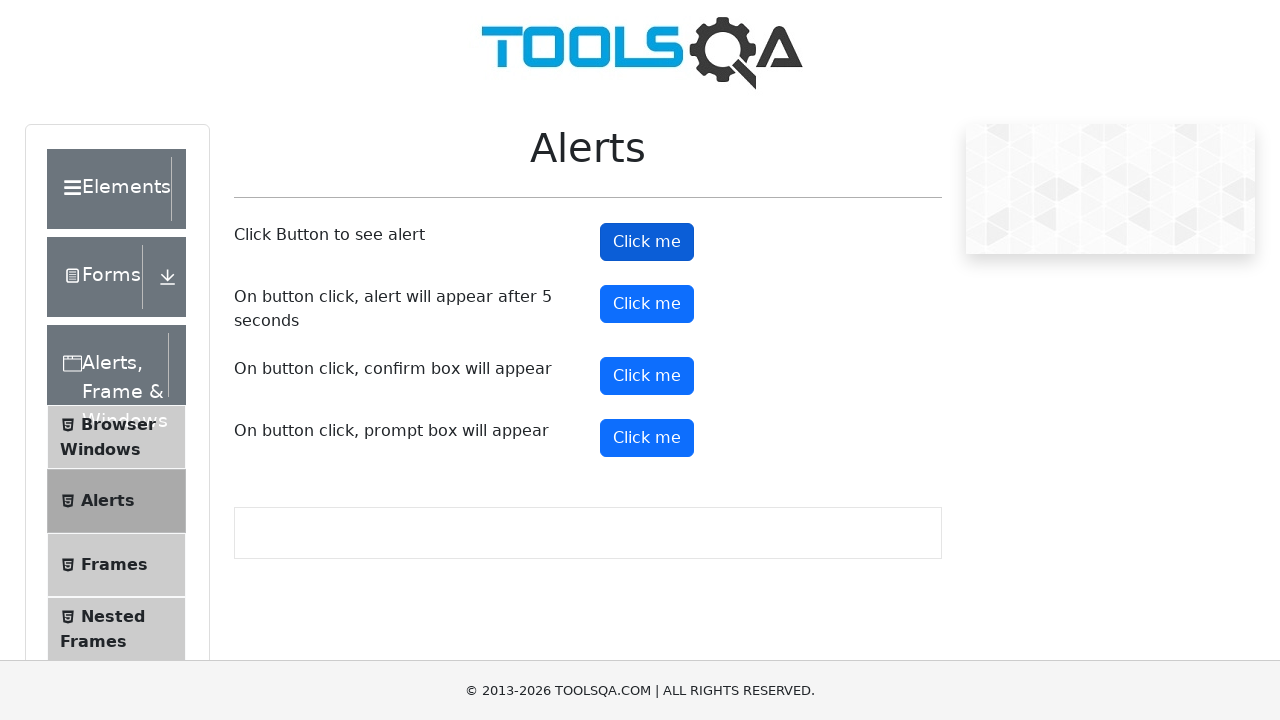

Waited for simple alert to be handled
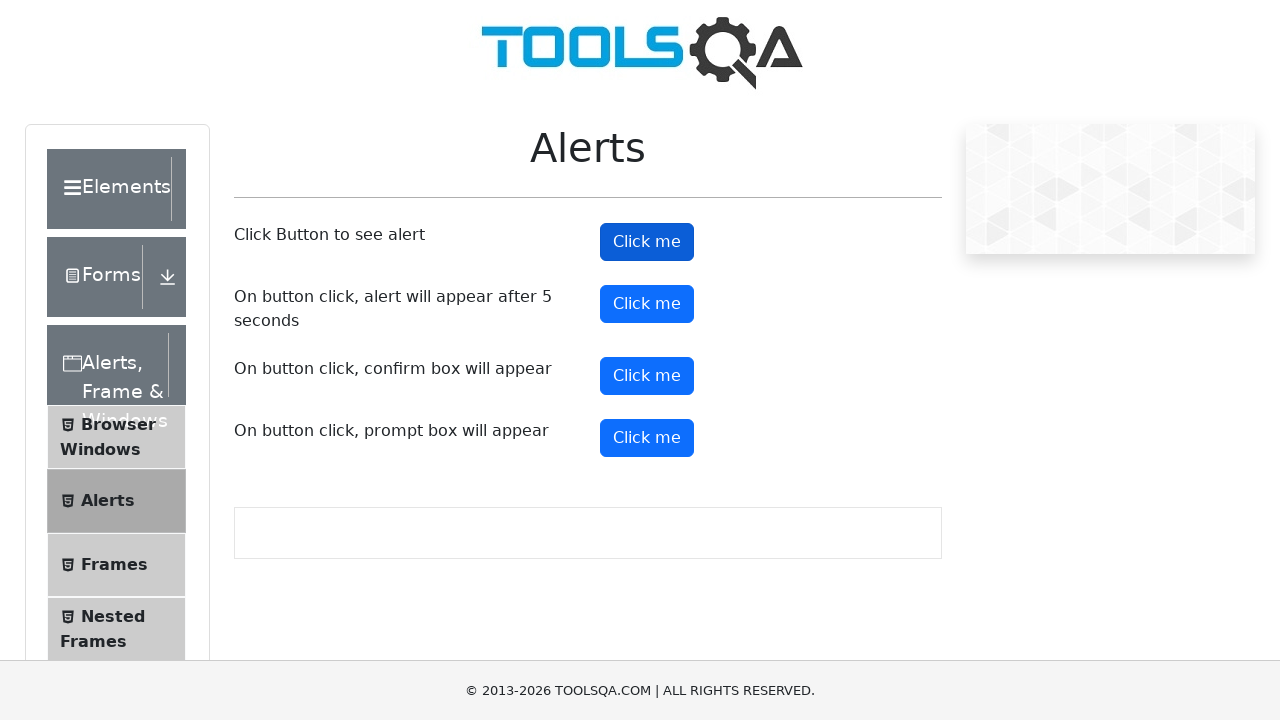

Clicked button to trigger timed alert at (647, 304) on #timerAlertButton
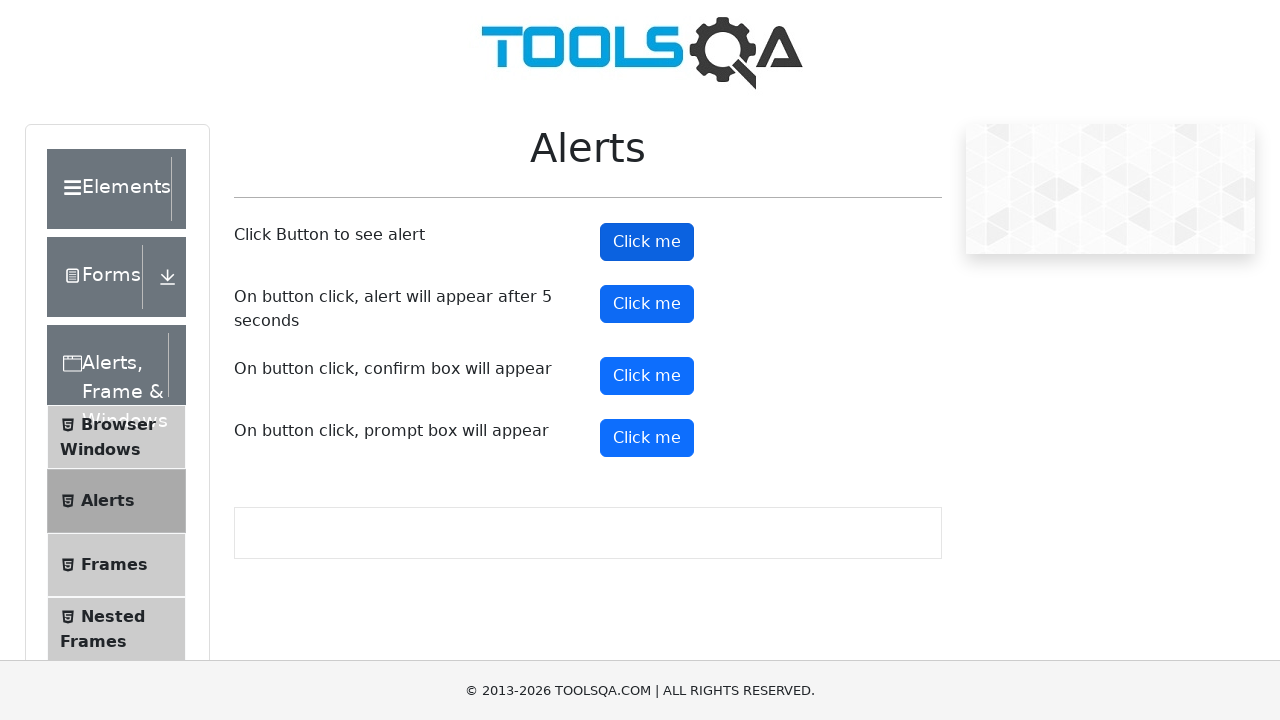

Waited 6 seconds for timed alert to appear and be accepted
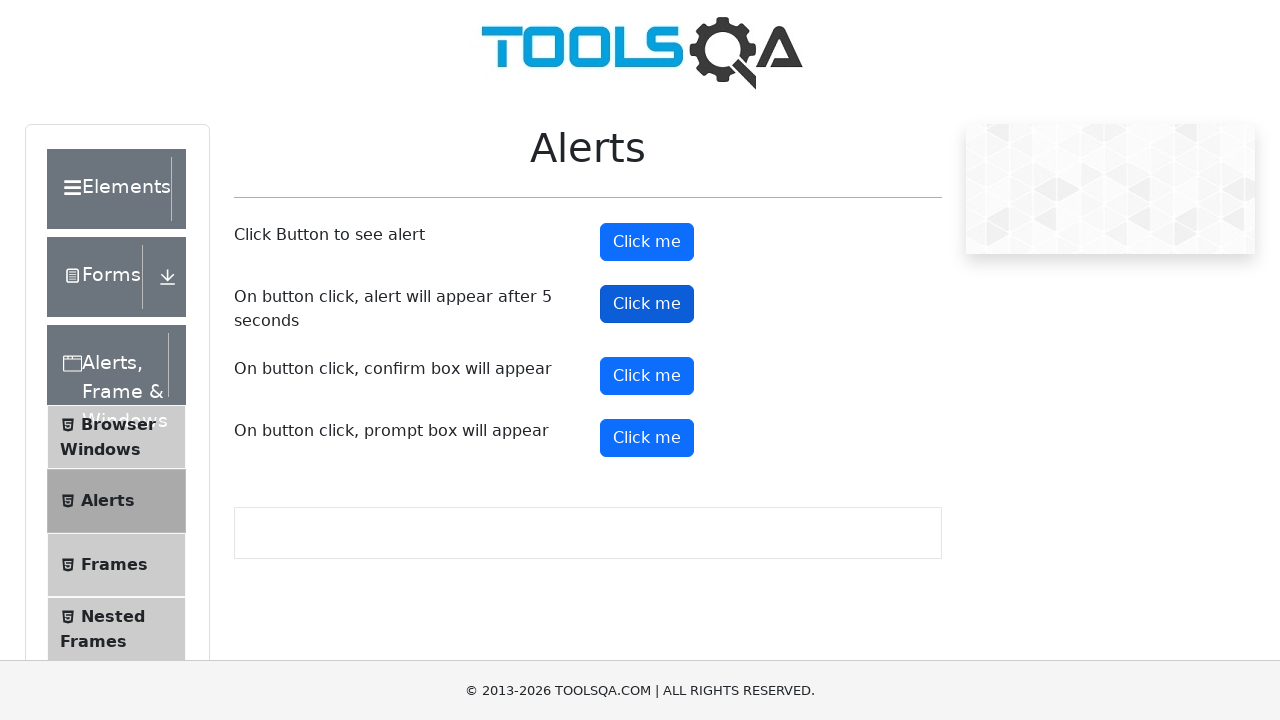

Clicked button to trigger confirm alert at (647, 376) on #confirmButton
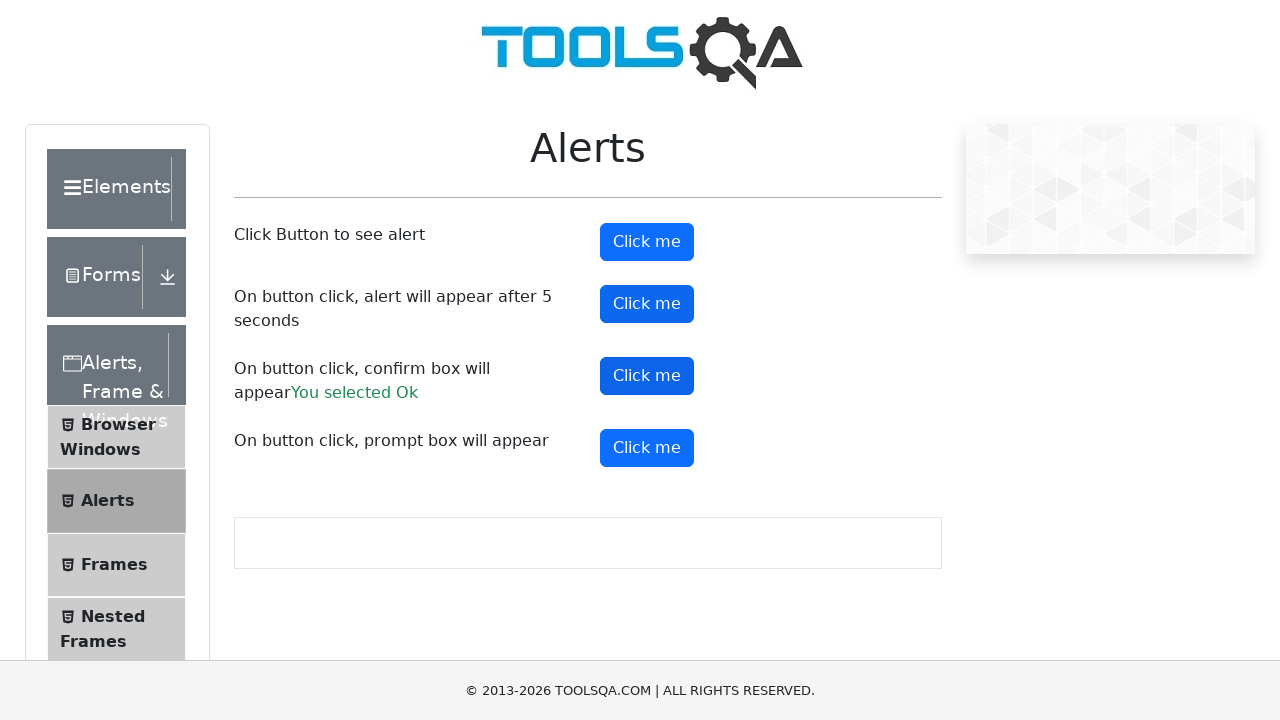

Waited for confirm alert to be processed
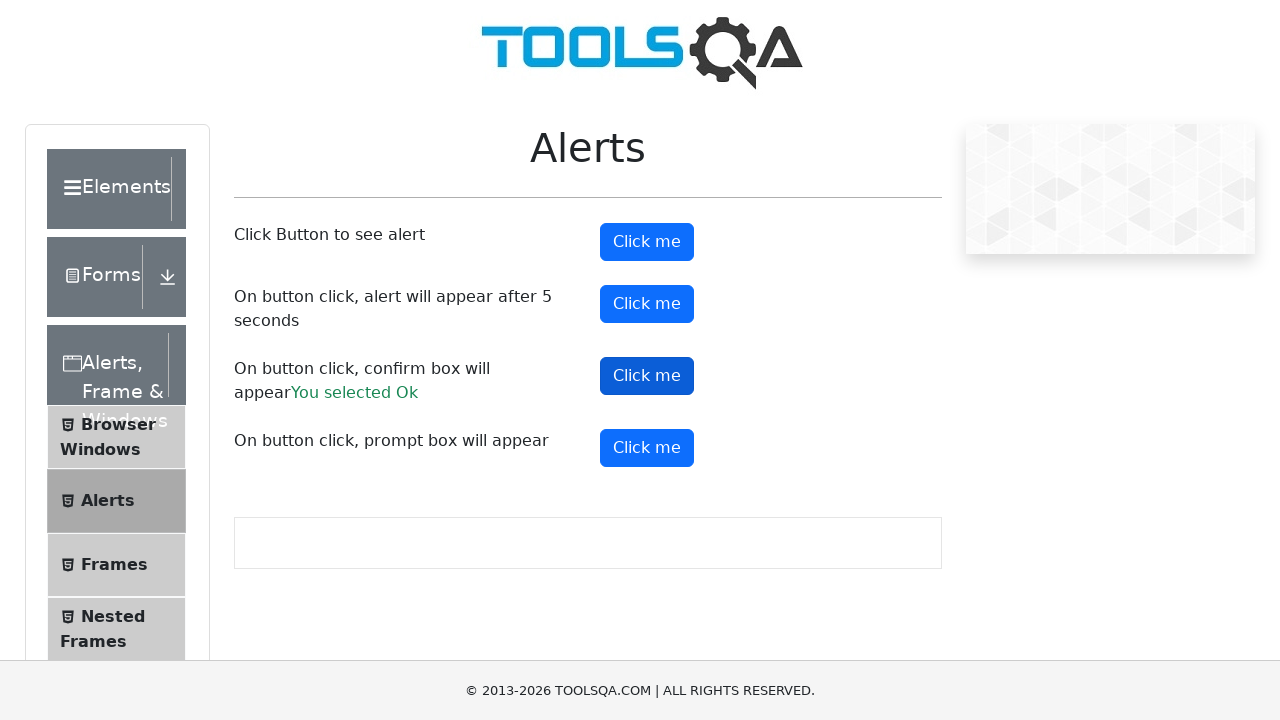

Set up dialog handler to accept prompt with 'Hello World' text
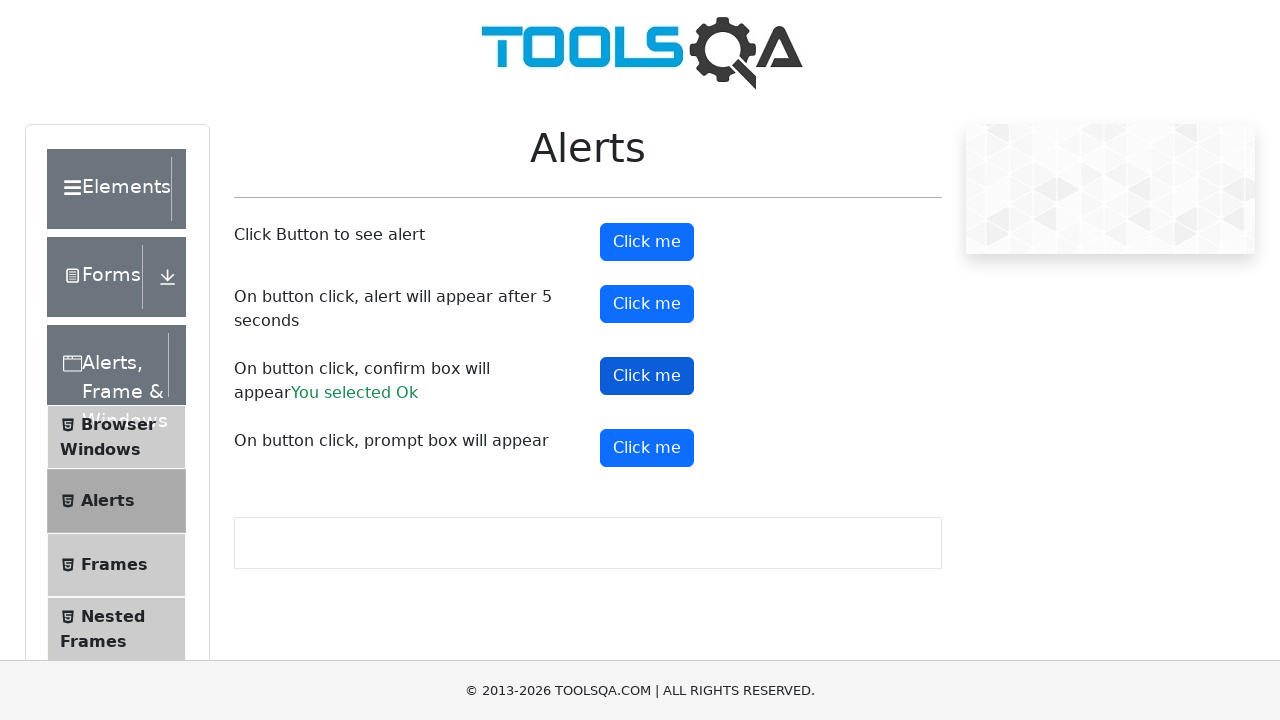

Clicked button to trigger prompt alert at (647, 448) on #promtButton
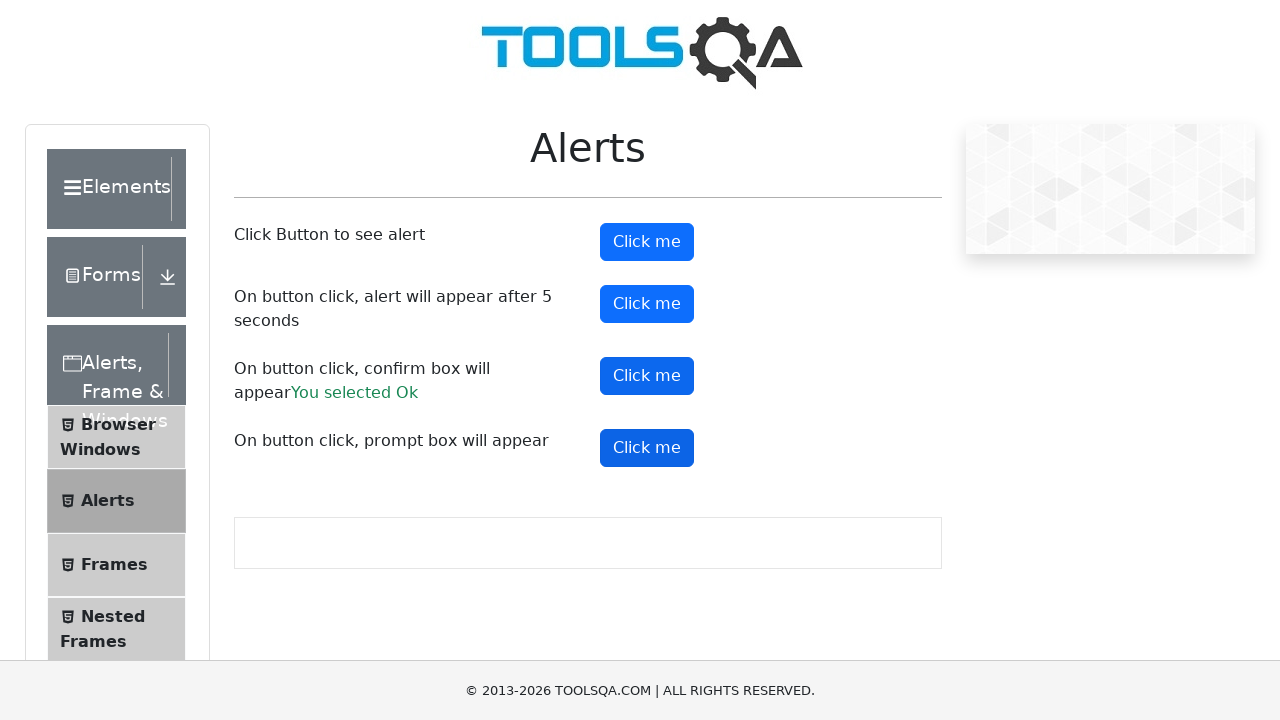

Waited for prompt alert to be handled with text input
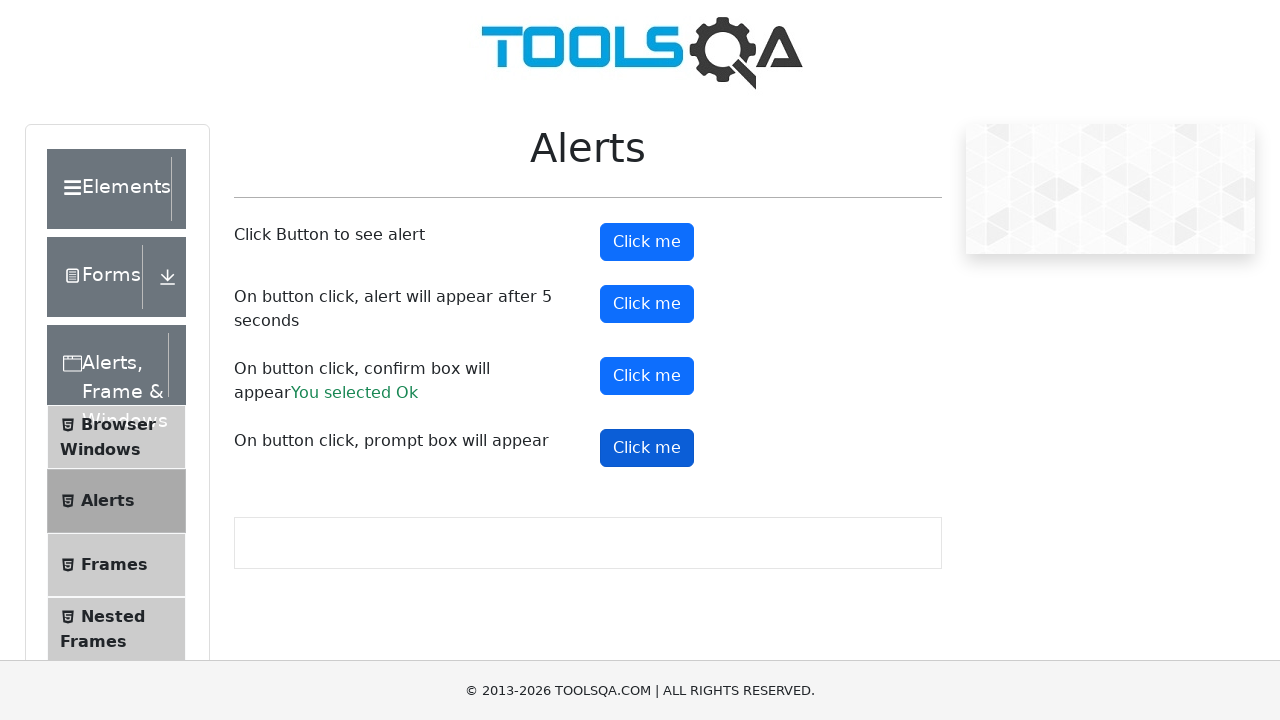

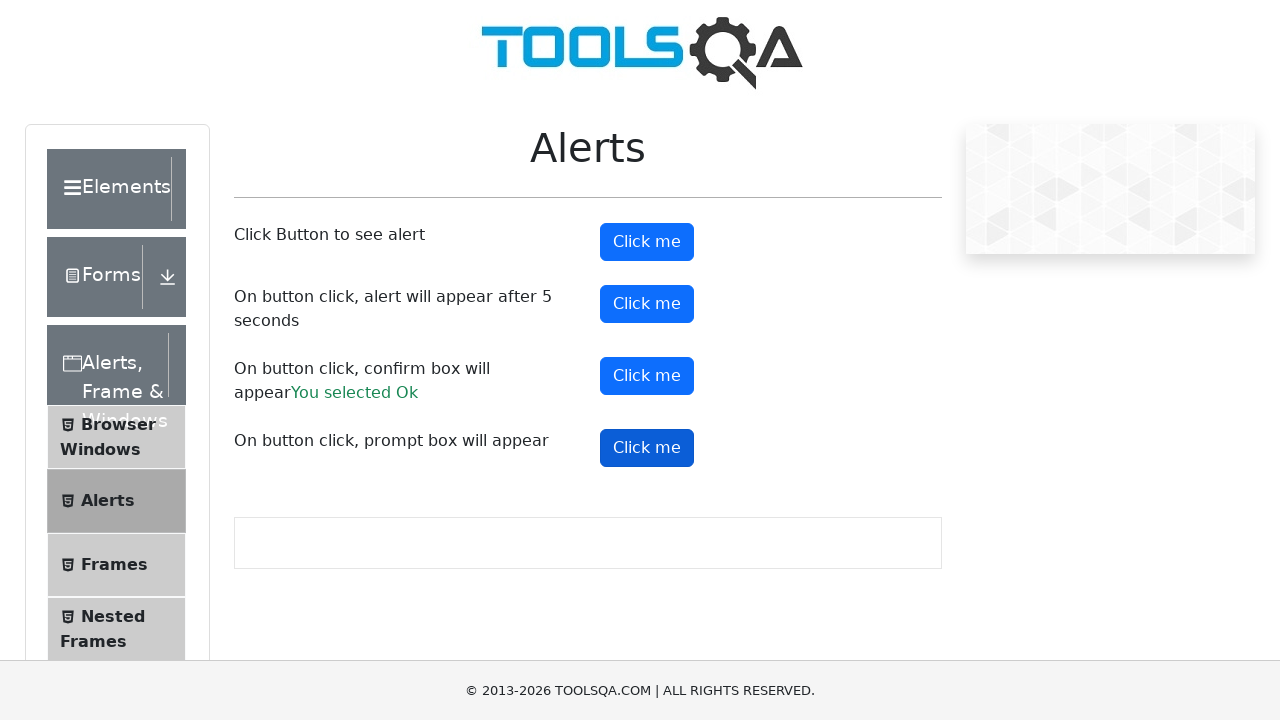